Navigates to an automation practice page and scrolls to the bottom of the page

Starting URL: https://rahulshettyacademy.com/AutomationPractice/

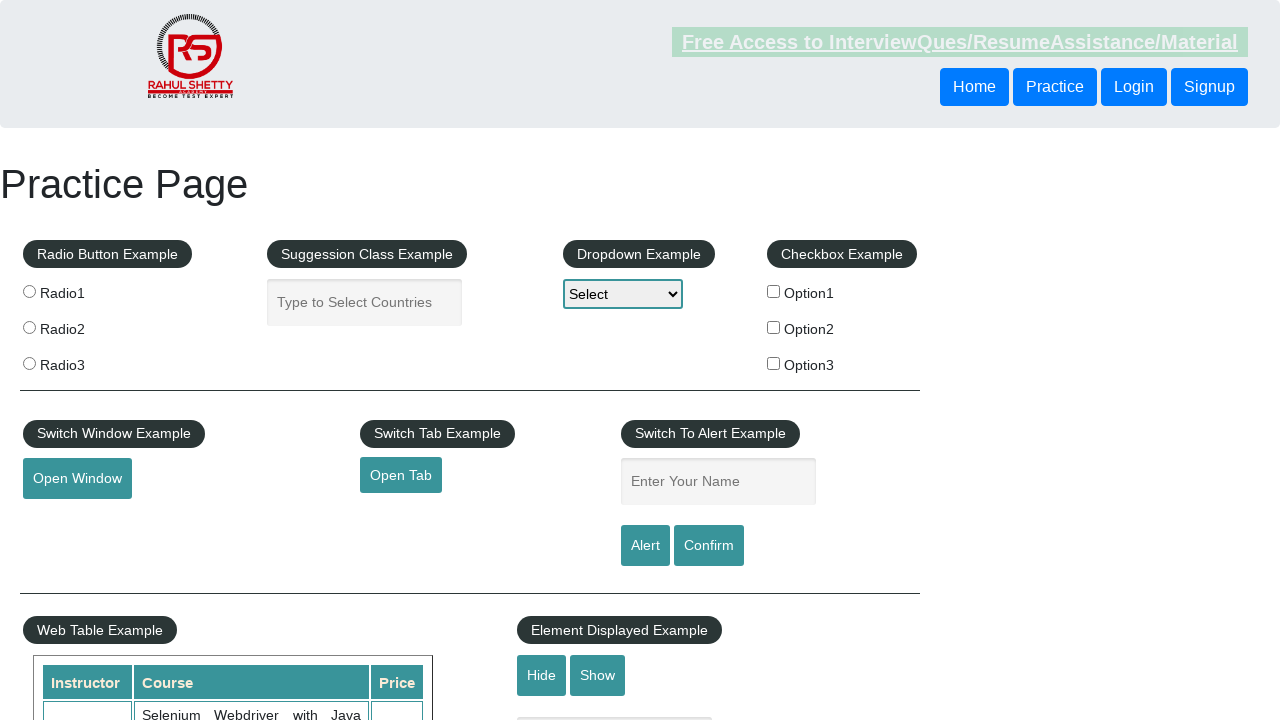

Navigated to automation practice page
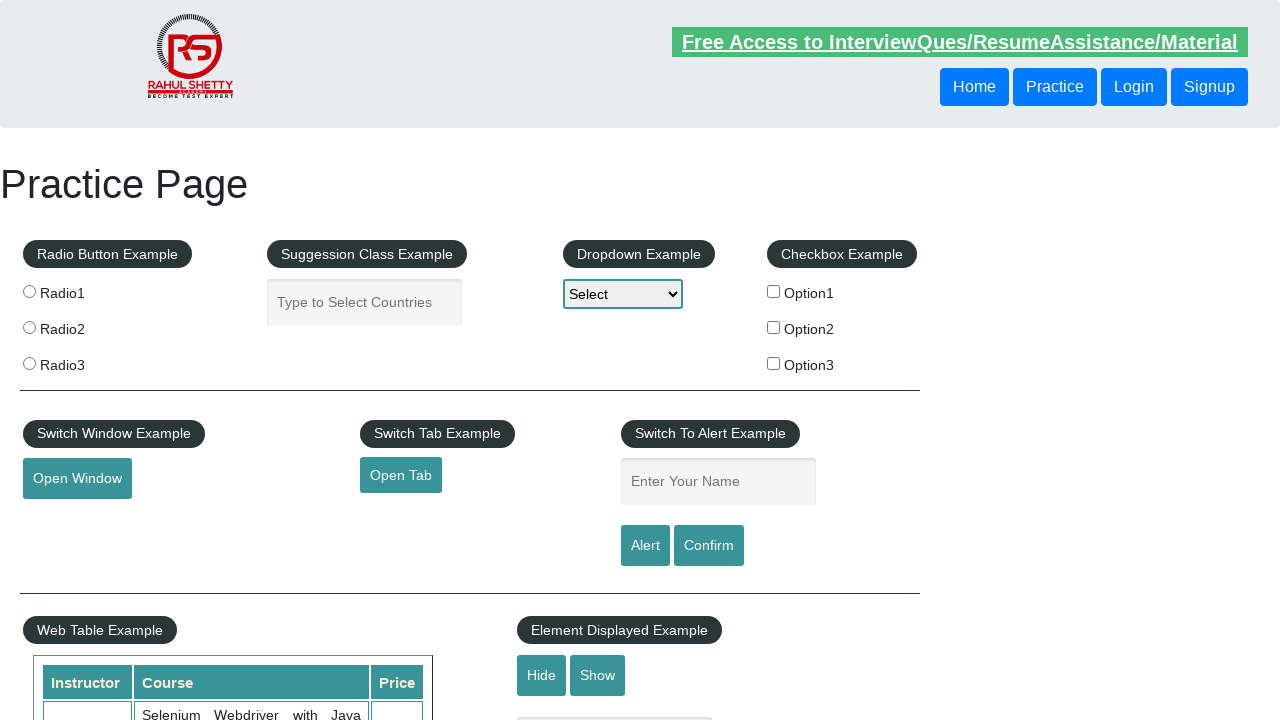

Scrolled to bottom of page
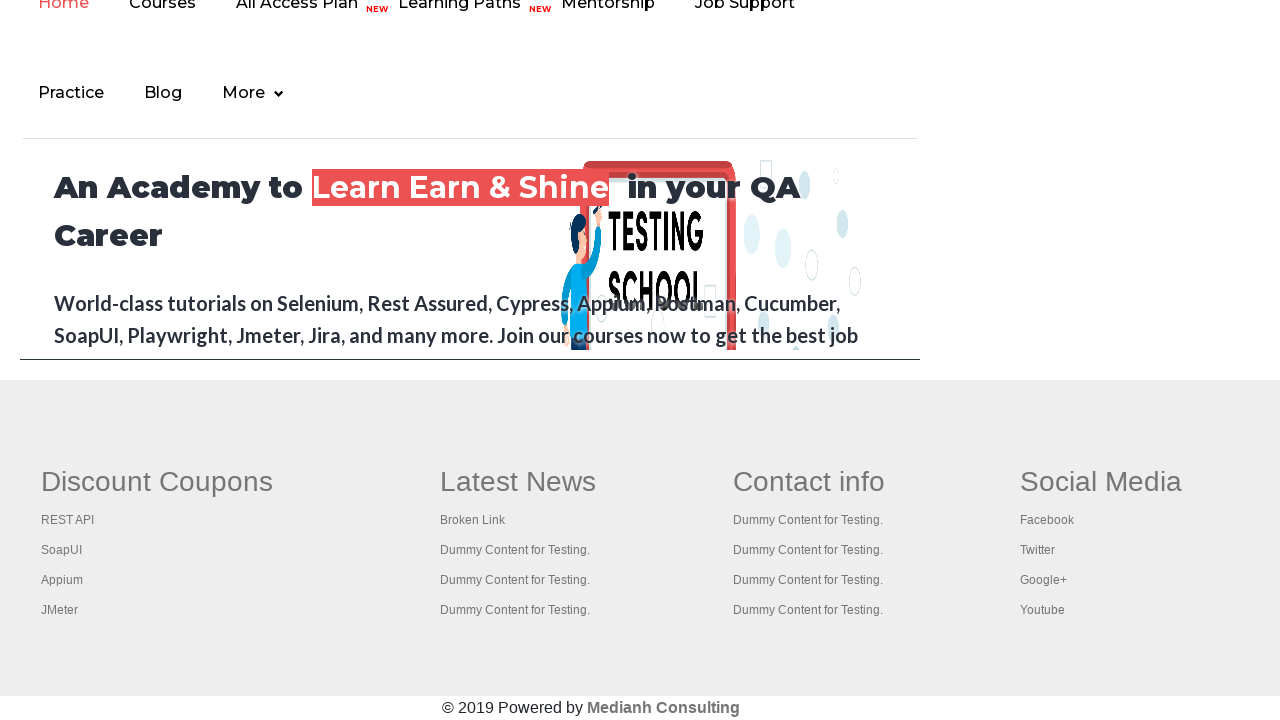

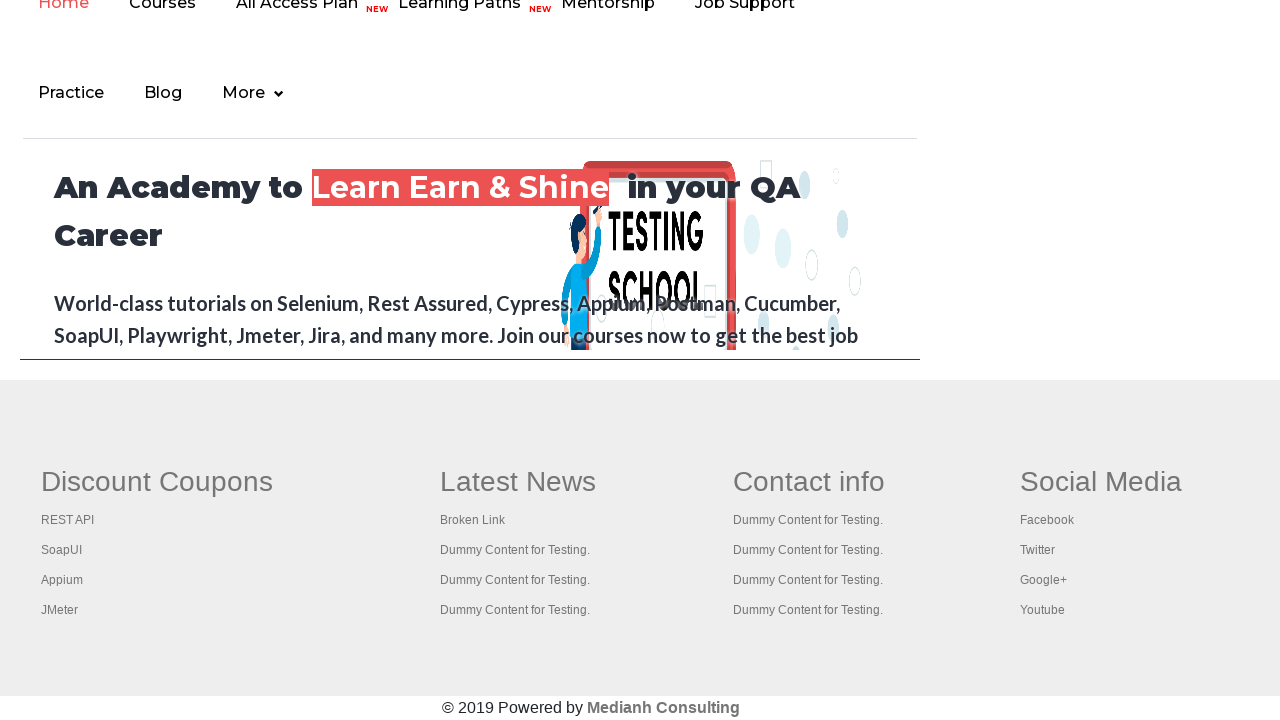